Tests clearing the complete state of all items by checking and then unchecking the toggle all checkbox.

Starting URL: https://demo.playwright.dev/todomvc

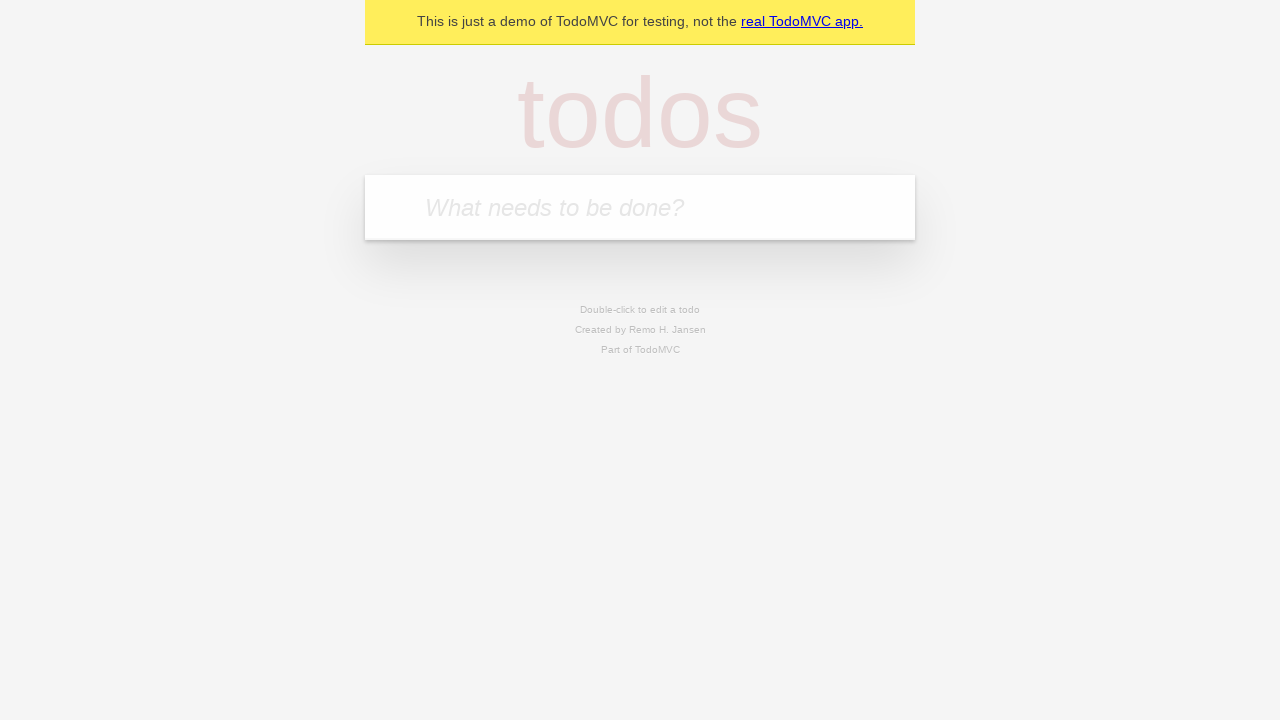

Filled todo input with 'buy some cheese' on internal:attr=[placeholder="What needs to be done?"i]
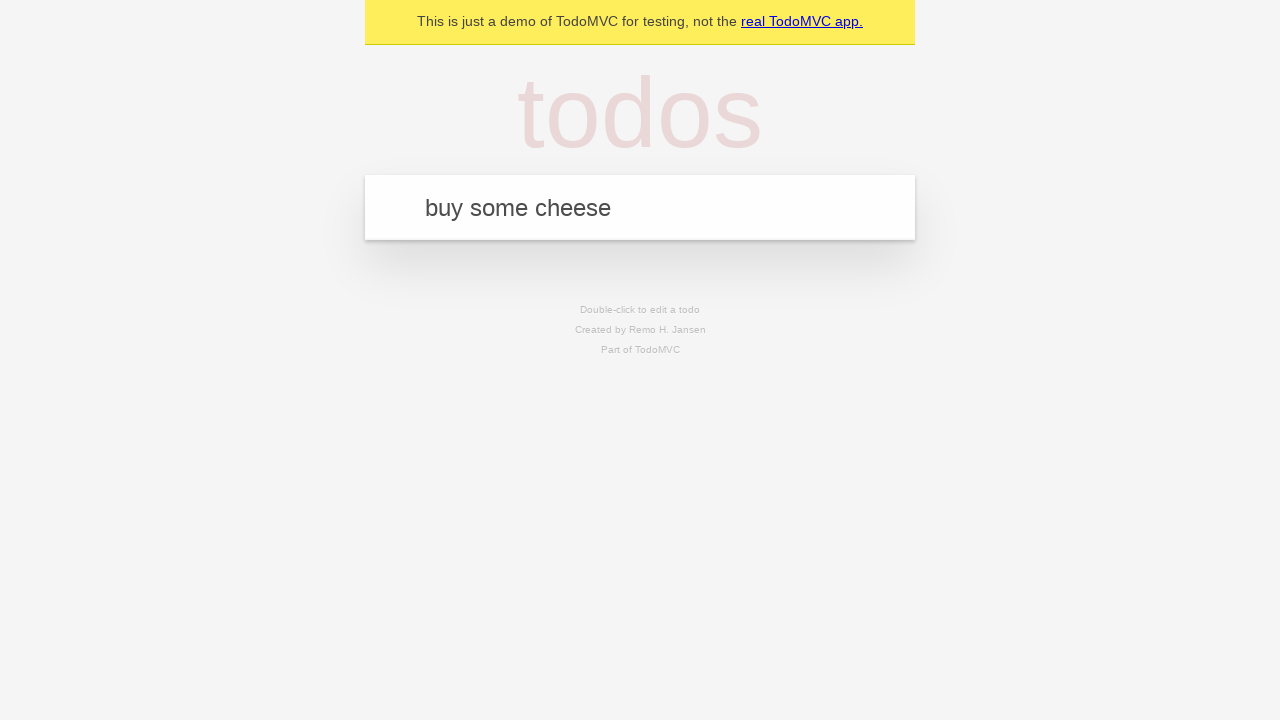

Pressed Enter to add first todo on internal:attr=[placeholder="What needs to be done?"i]
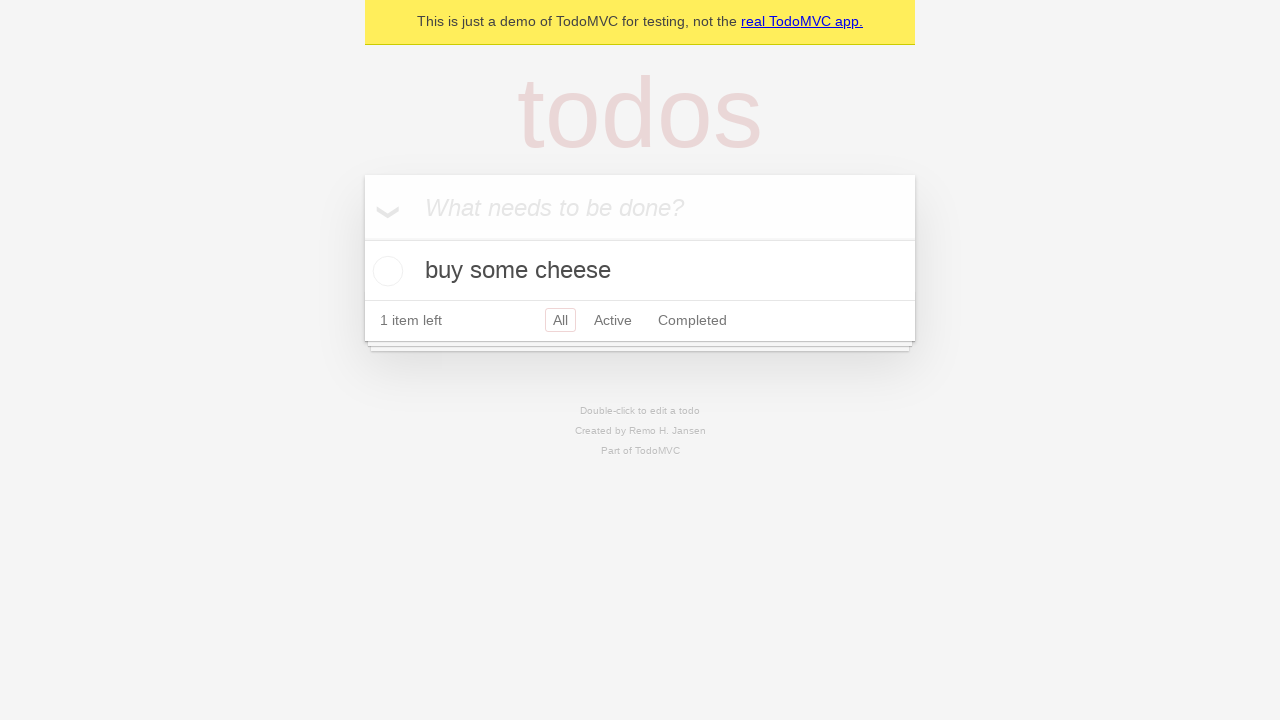

Filled todo input with 'feed the cat' on internal:attr=[placeholder="What needs to be done?"i]
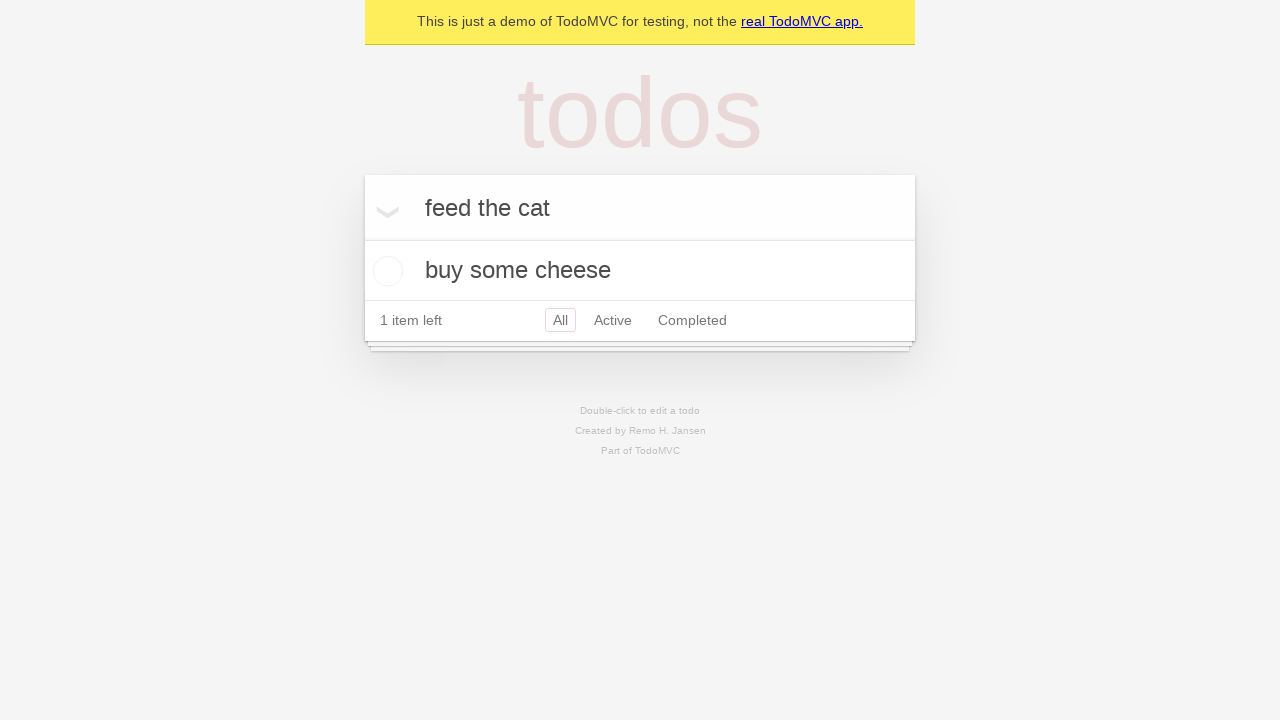

Pressed Enter to add second todo on internal:attr=[placeholder="What needs to be done?"i]
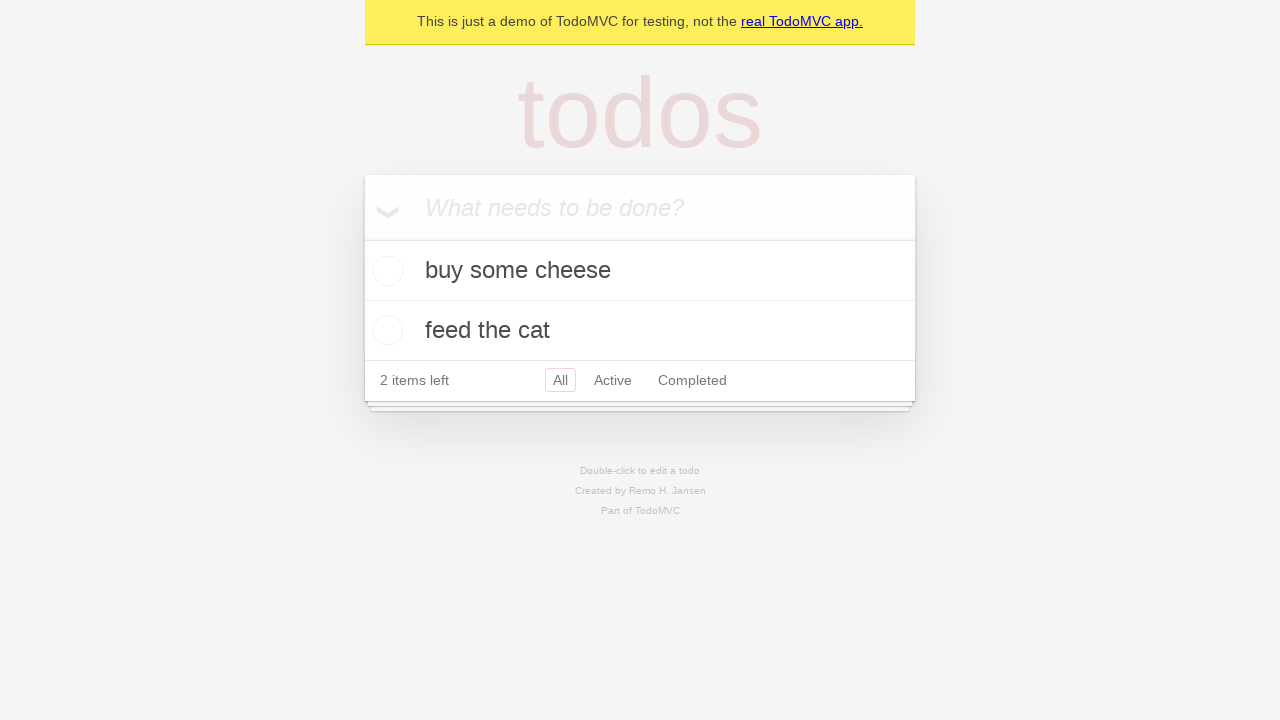

Filled todo input with 'book a doctors appointment' on internal:attr=[placeholder="What needs to be done?"i]
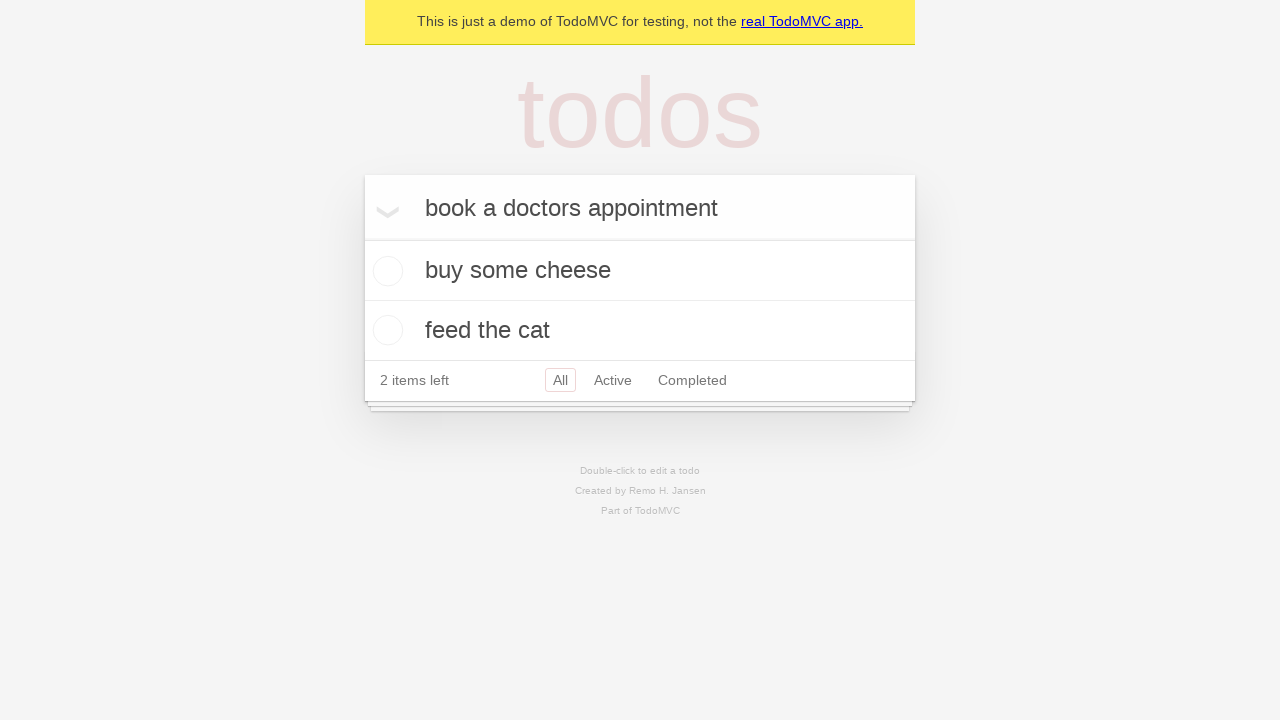

Pressed Enter to add third todo on internal:attr=[placeholder="What needs to be done?"i]
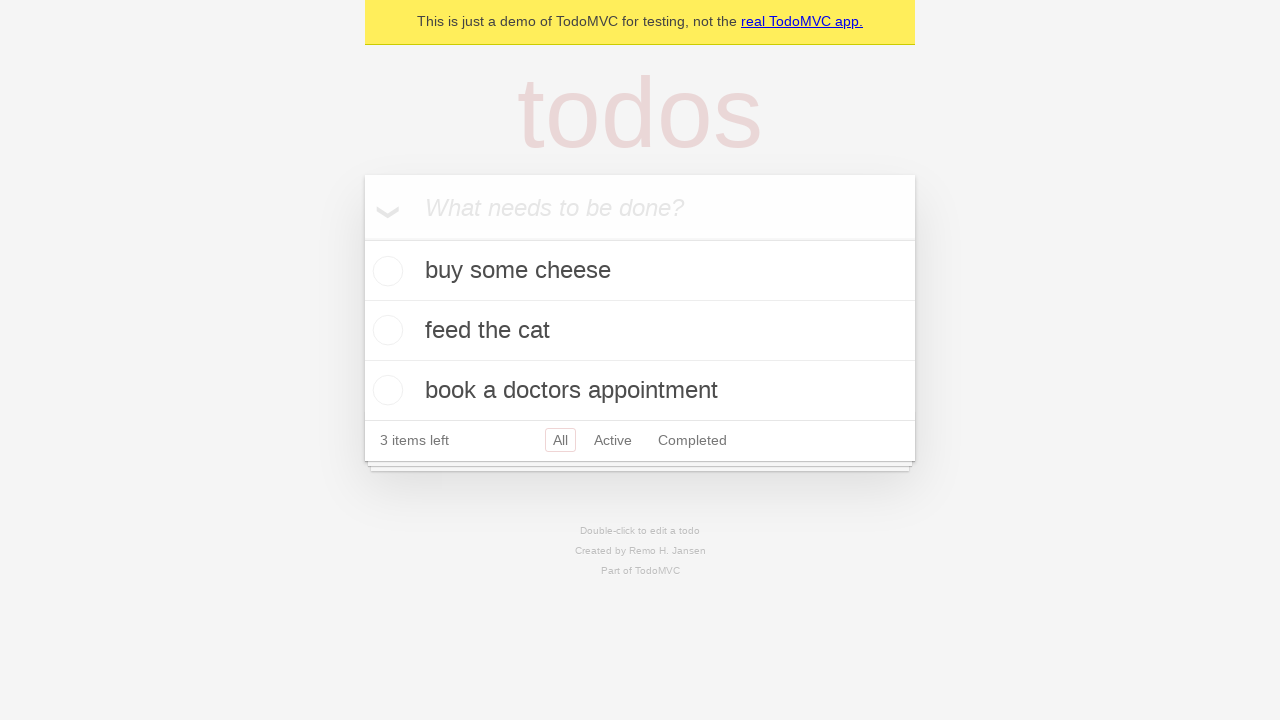

Checked 'Mark all as complete' toggle to mark all items as complete at (362, 238) on internal:label="Mark all as complete"i
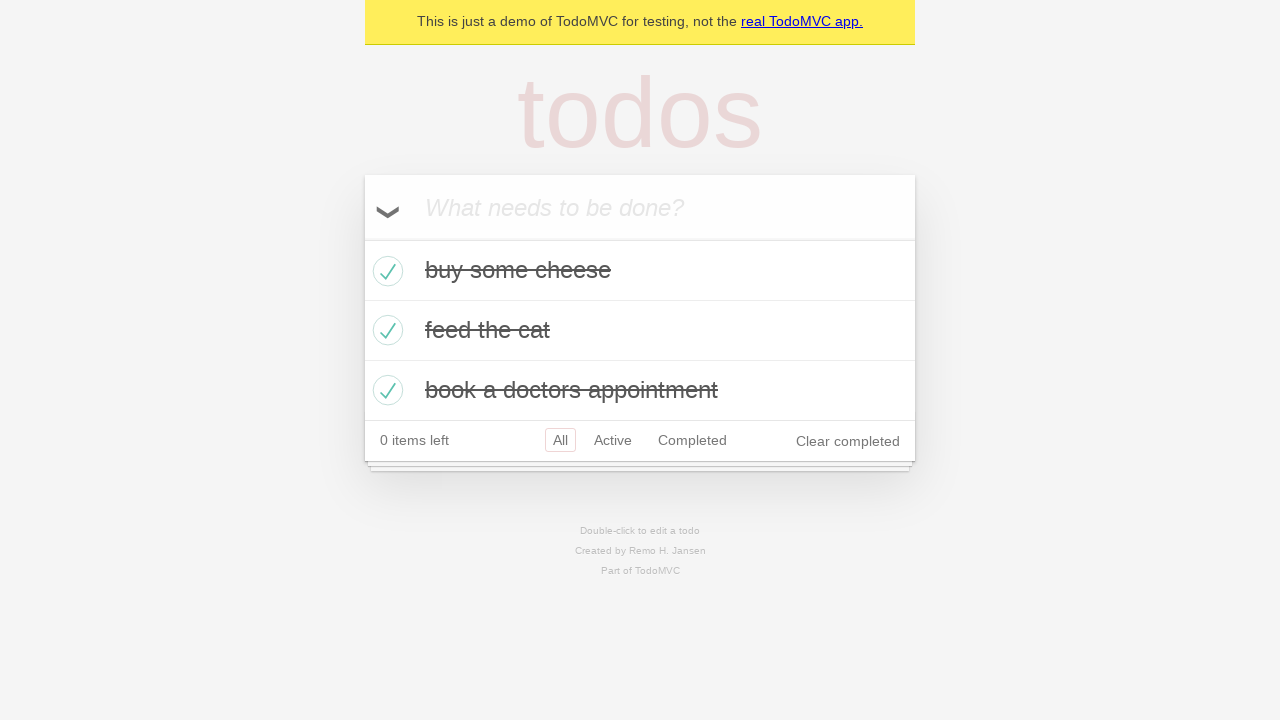

Unchecked 'Mark all as complete' toggle to clear complete state of all items at (362, 238) on internal:label="Mark all as complete"i
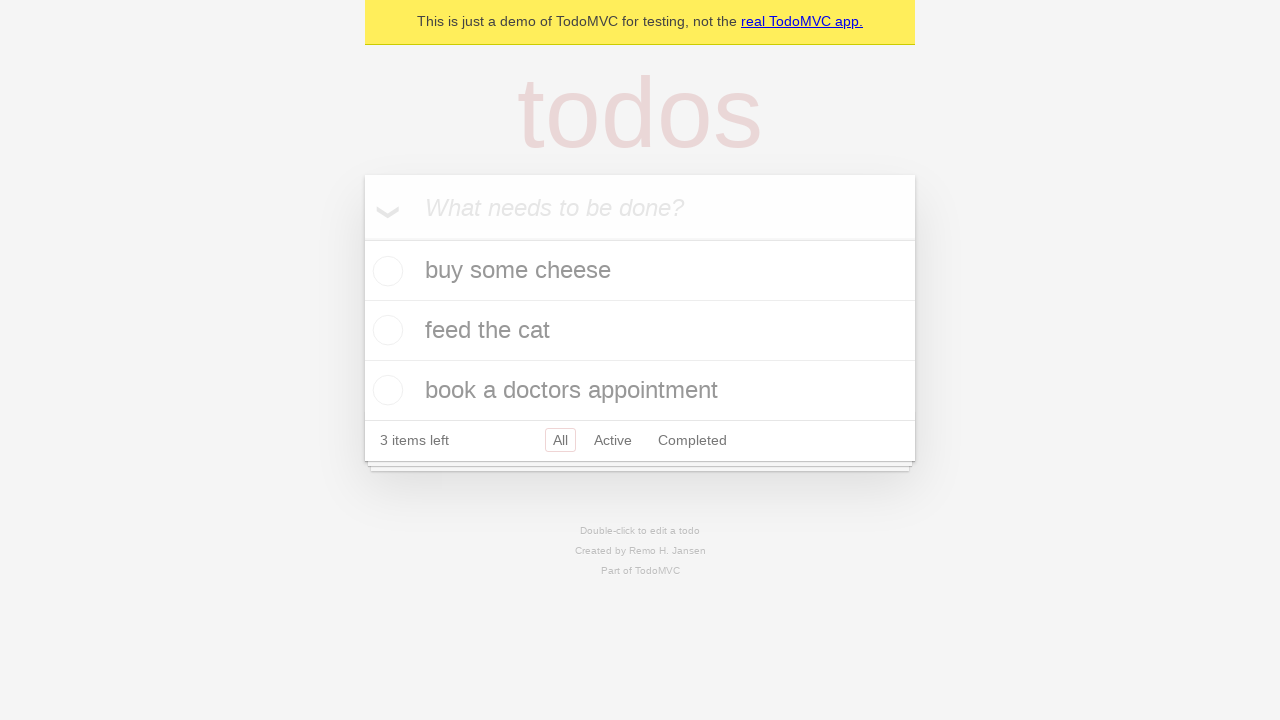

Waited for todo items to be visible
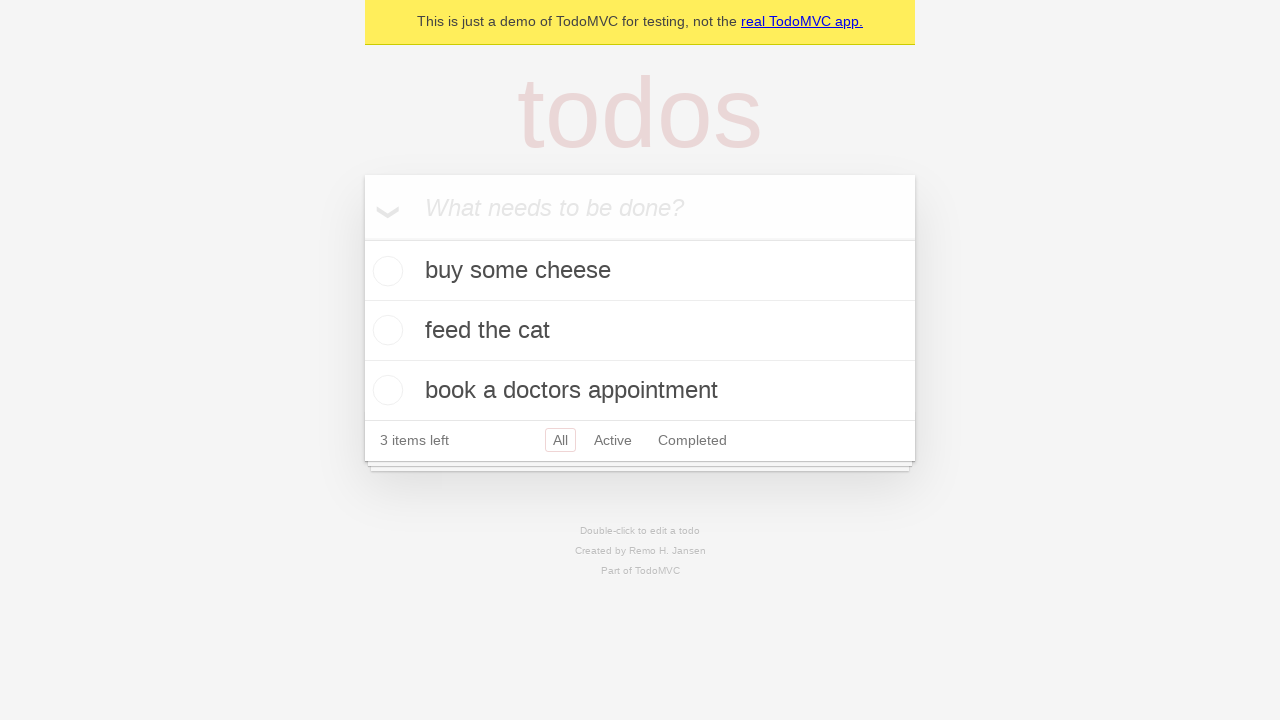

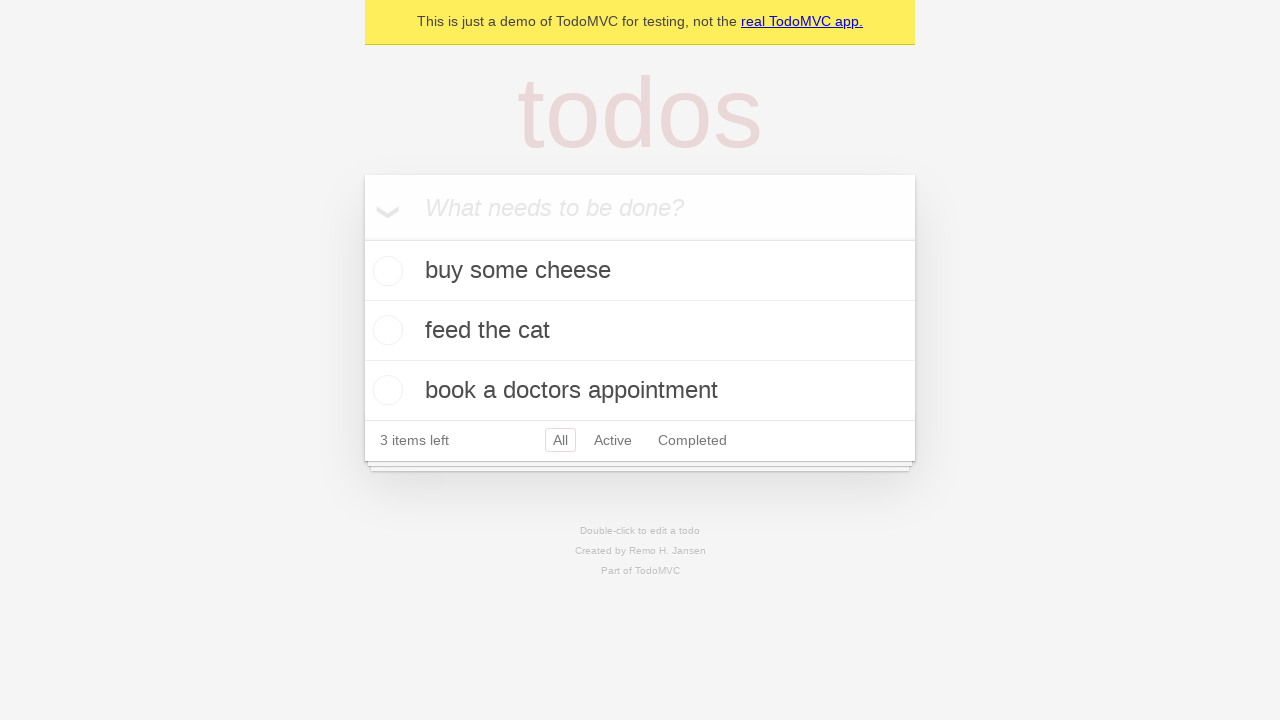